Clicks the A/B Testing link and verifies navigation to the correct page

Starting URL: http://the-internet.herokuapp.com/

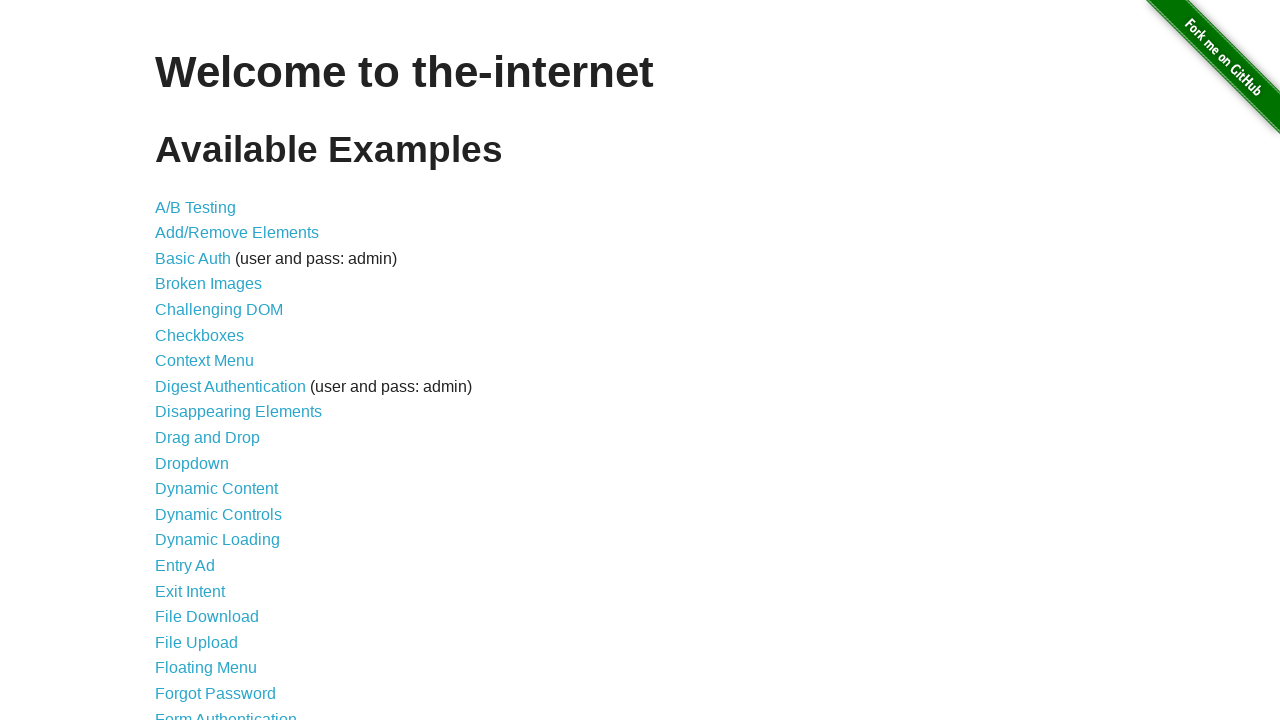

Clicked the A/B Testing link at (196, 207) on text=A/B Testing
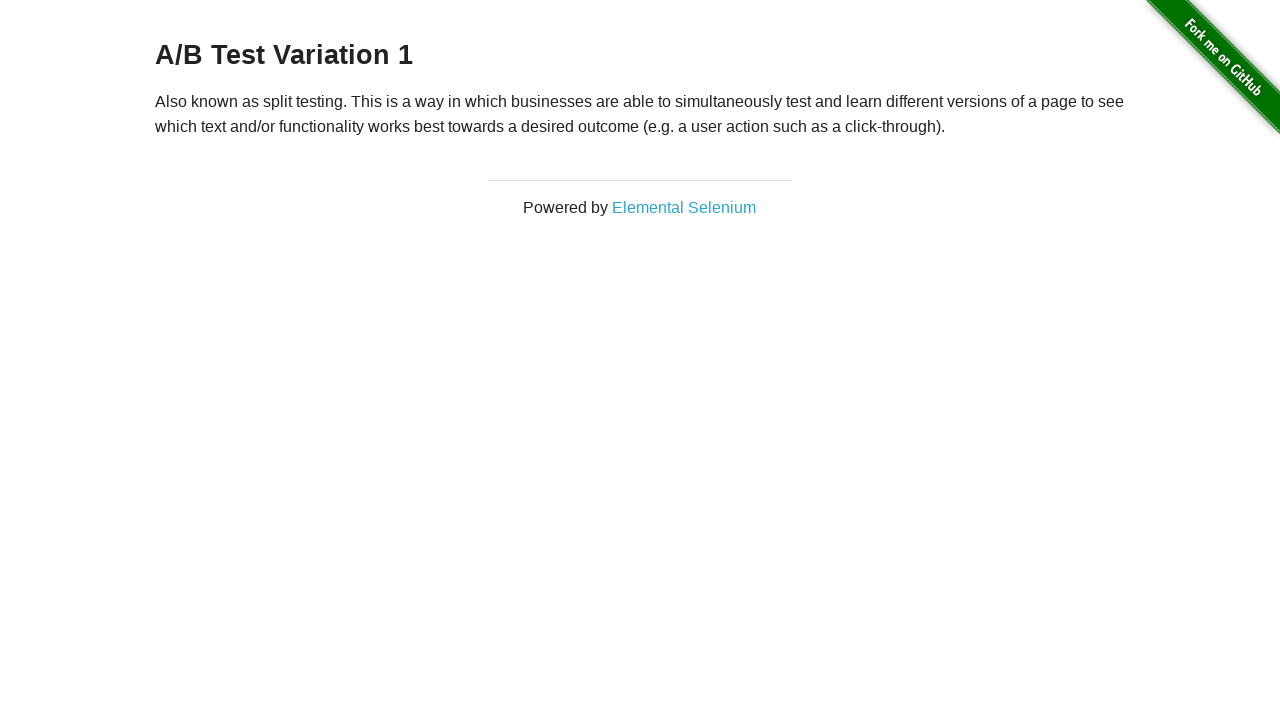

Navigation to A/B testing page verified
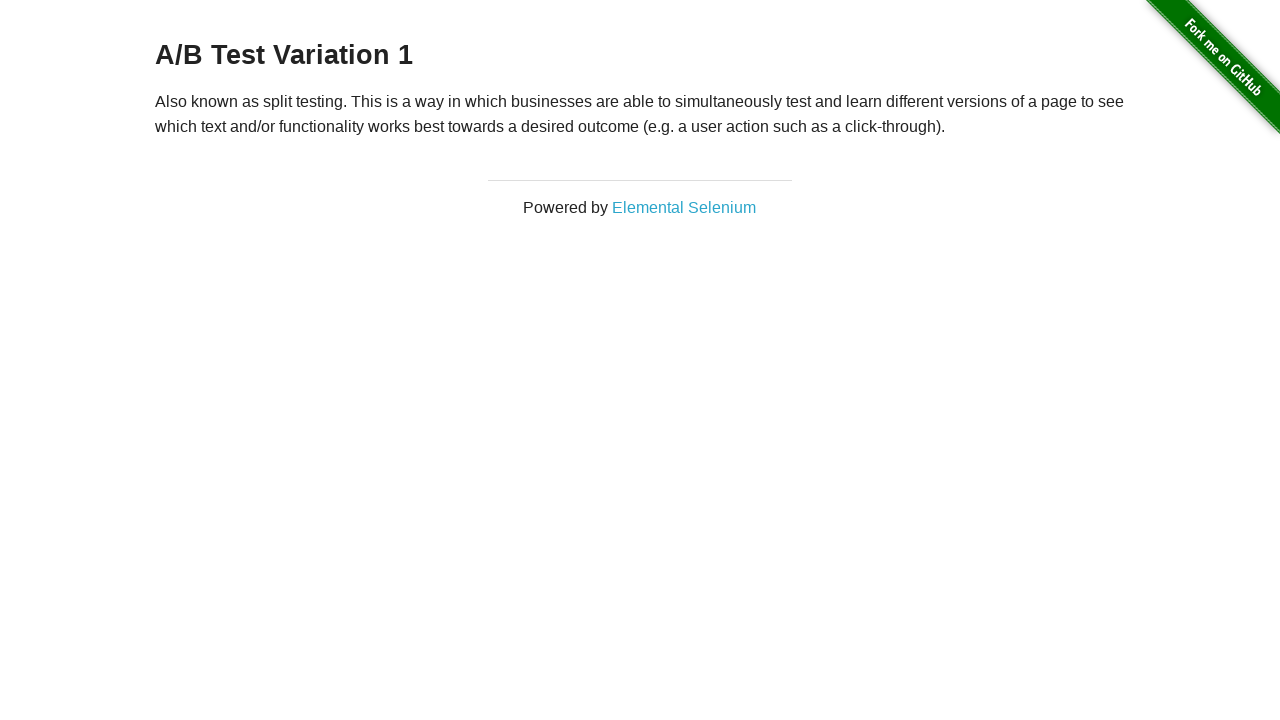

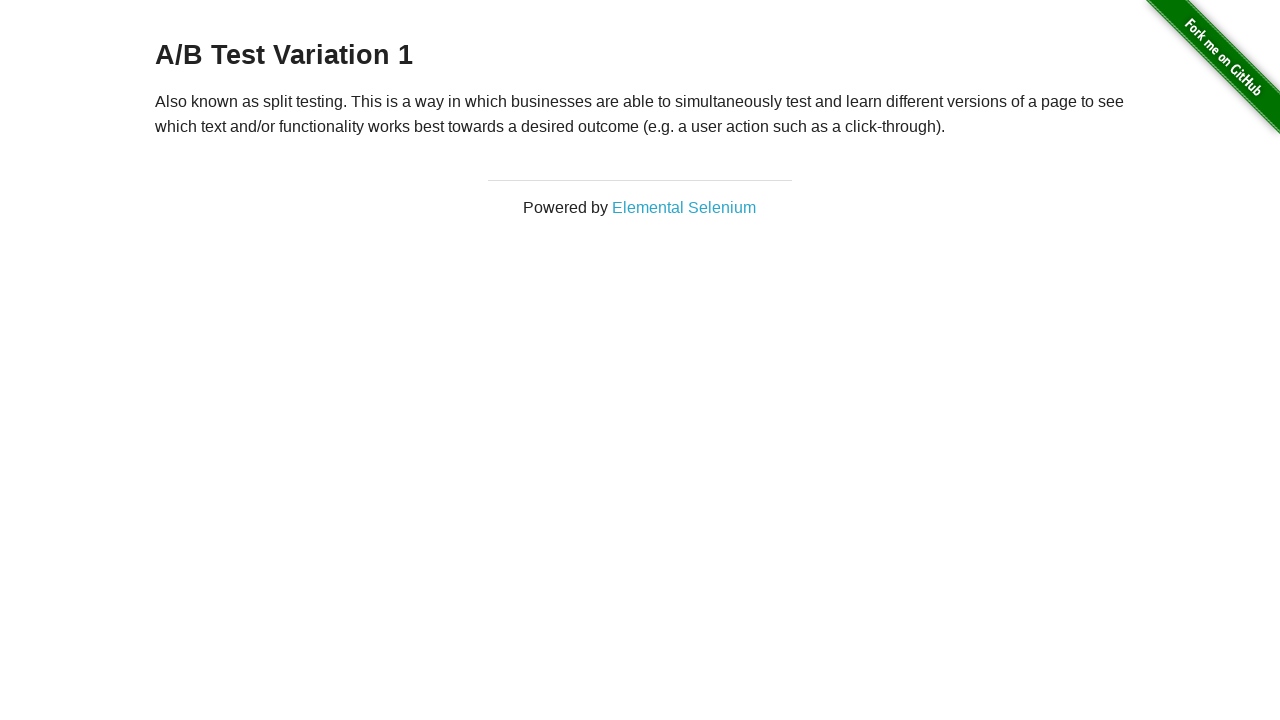